Navigates to a login page and clicks on the "Elemental Selenium" link

Starting URL: http://the-internet.herokuapp.com/login

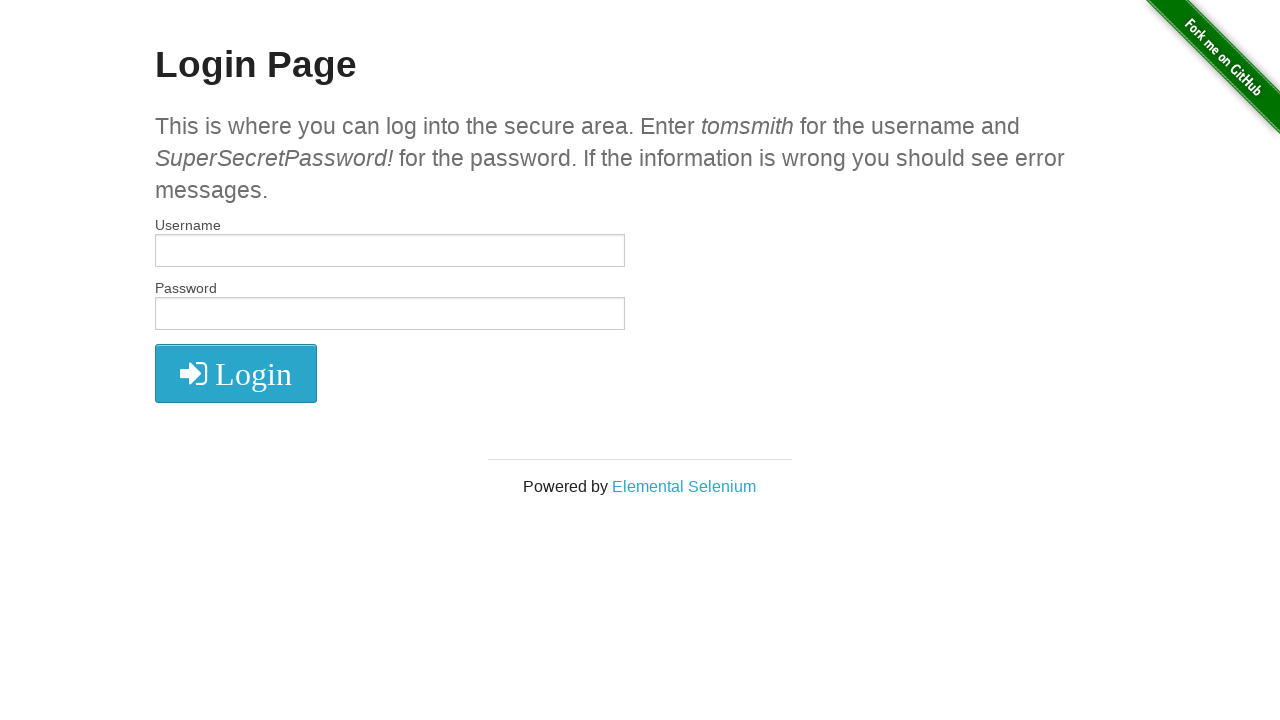

Navigated to login page at http://the-internet.herokuapp.com/login
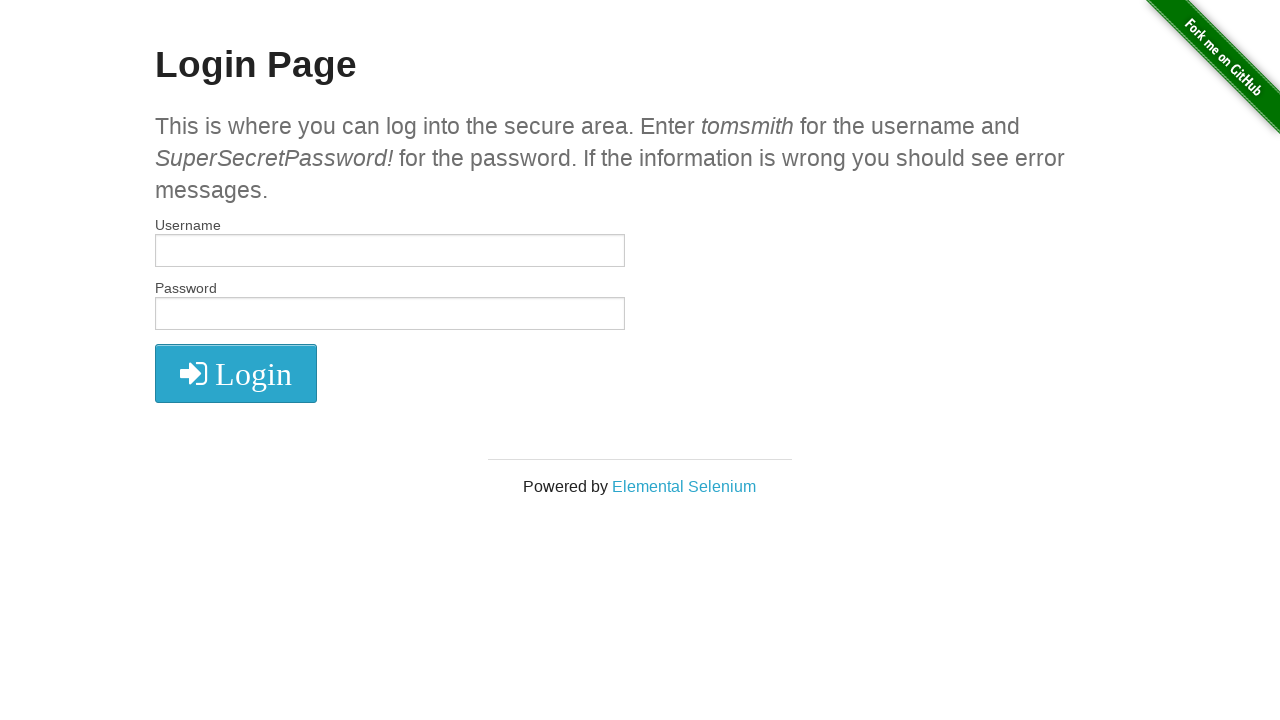

Clicked on the 'Elemental Selenium' link at (684, 486) on text=Elemental Selenium
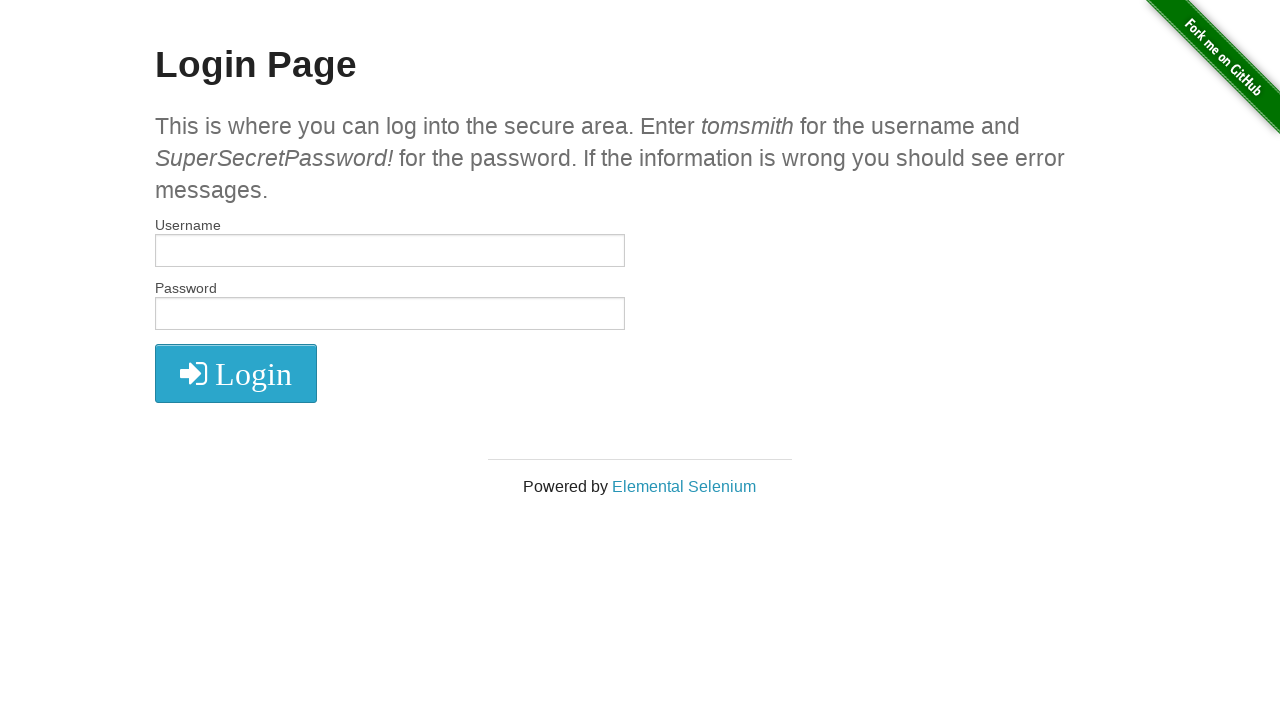

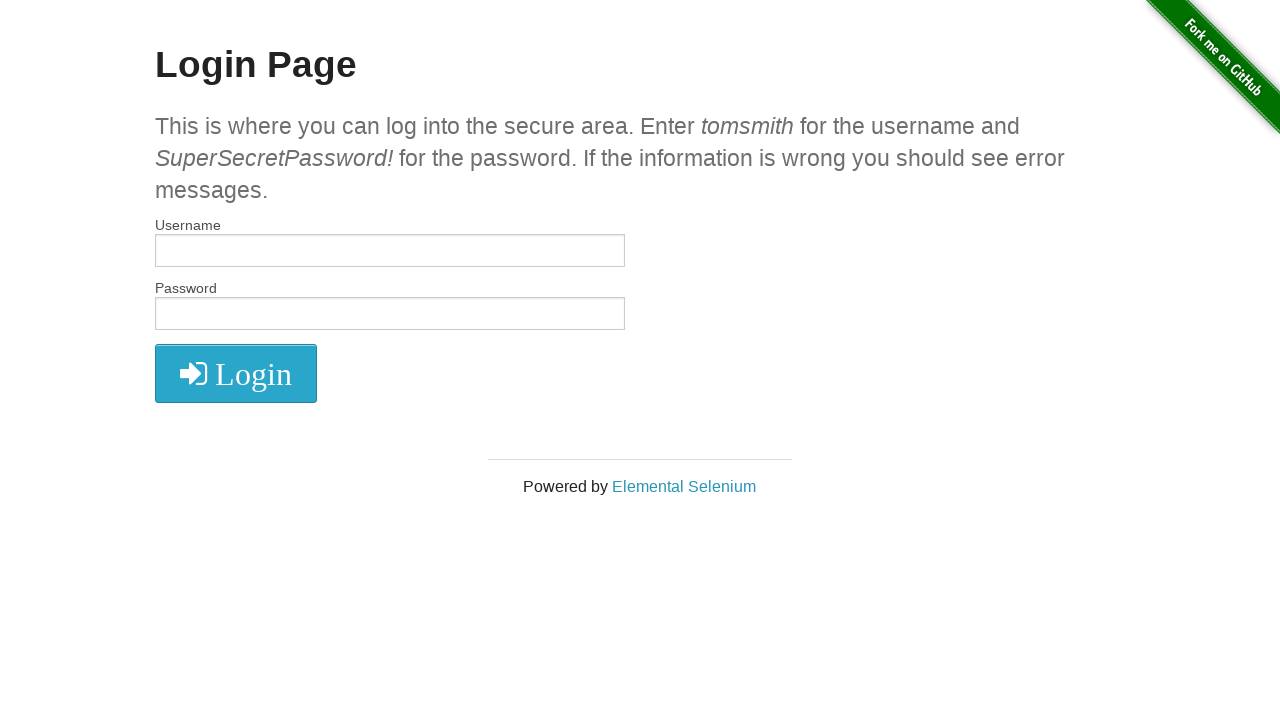